Tests drag and drop functionality by dragging a ball element to two different drop zones using mouse actions with calculated offsets.

Starting URL: https://training-support.net/webelements/drag-drop

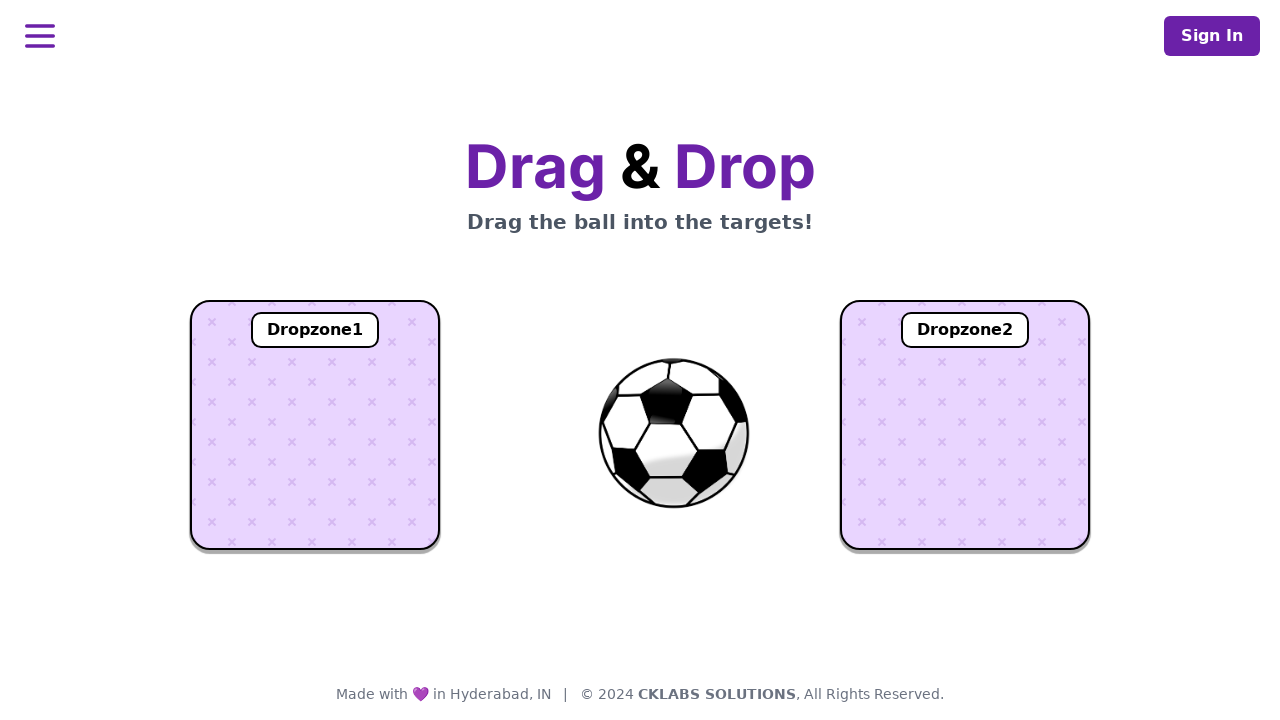

Ball element is visible
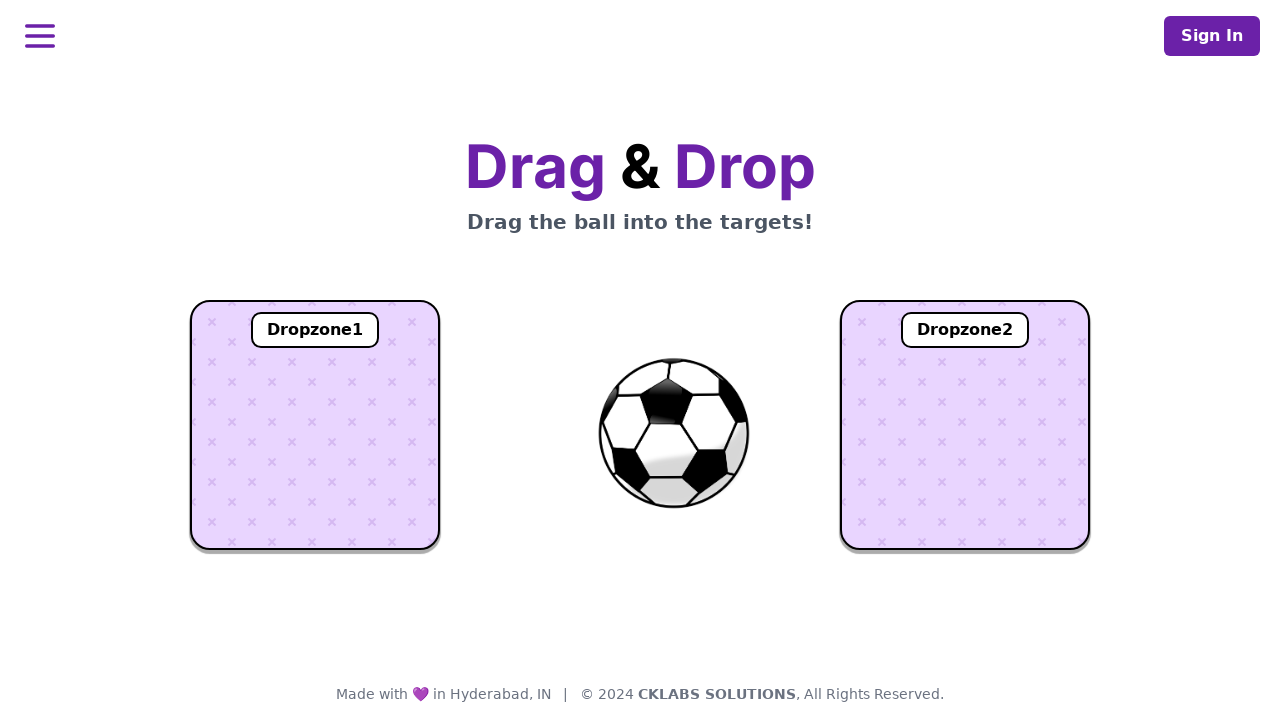

First drop zone is visible
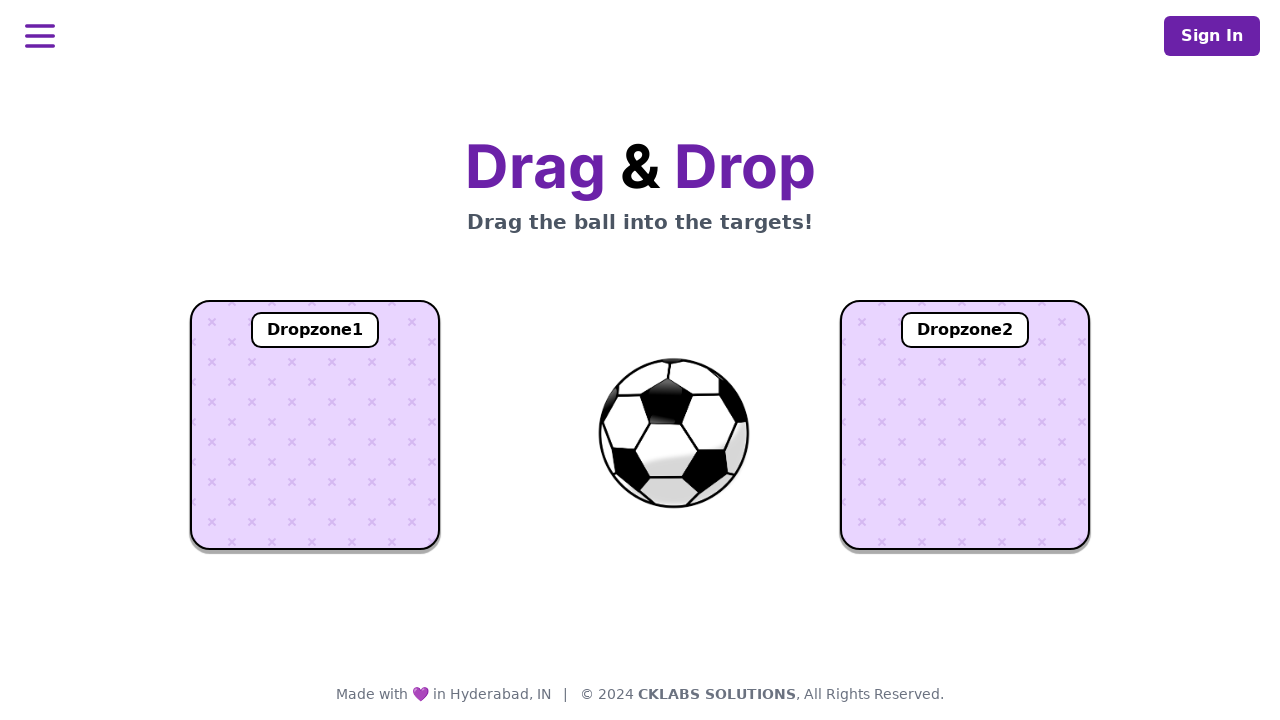

Second drop zone is visible
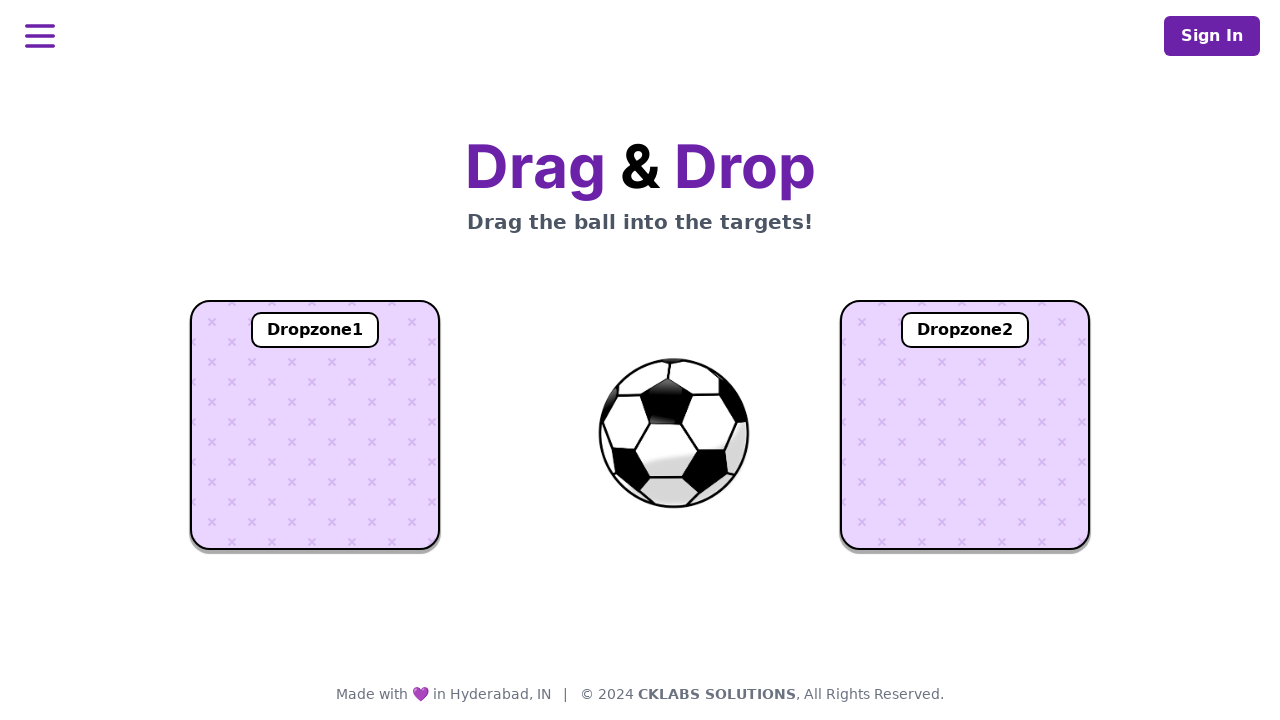

Dragged ball to first drop zone at (315, 425)
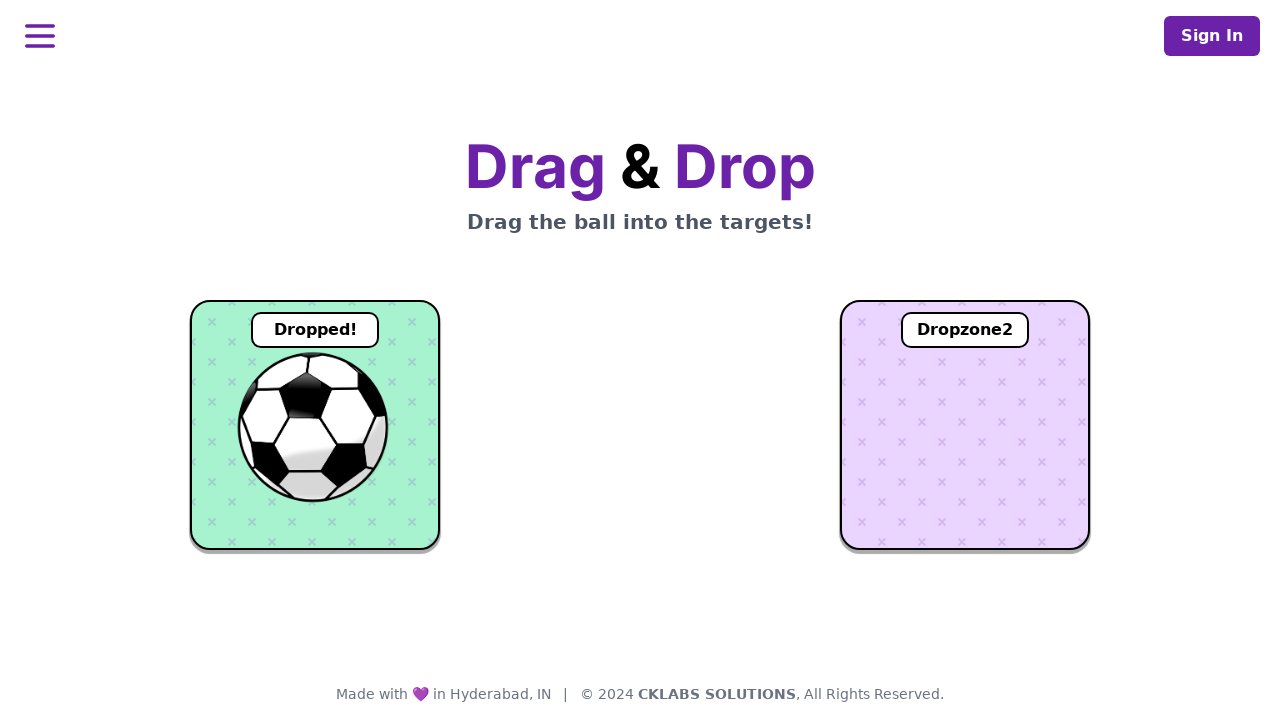

Waited 1 second for UI to update
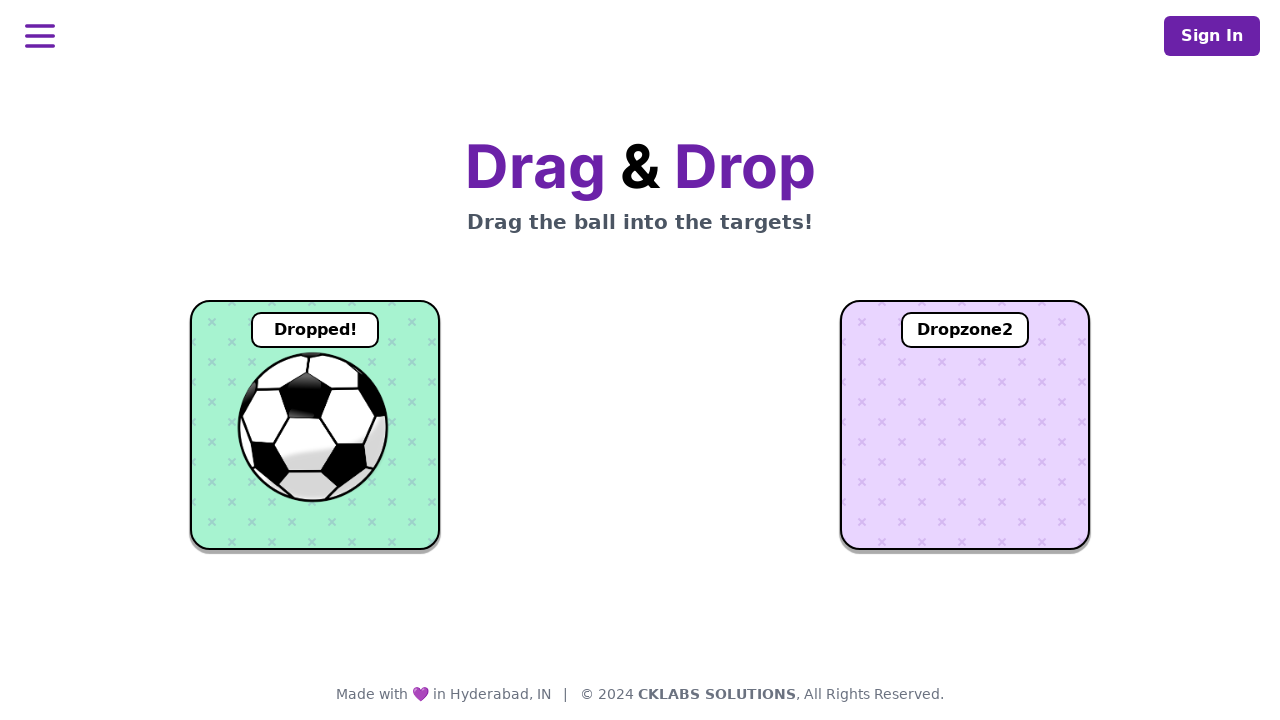

Dragged ball to second drop zone at (965, 425)
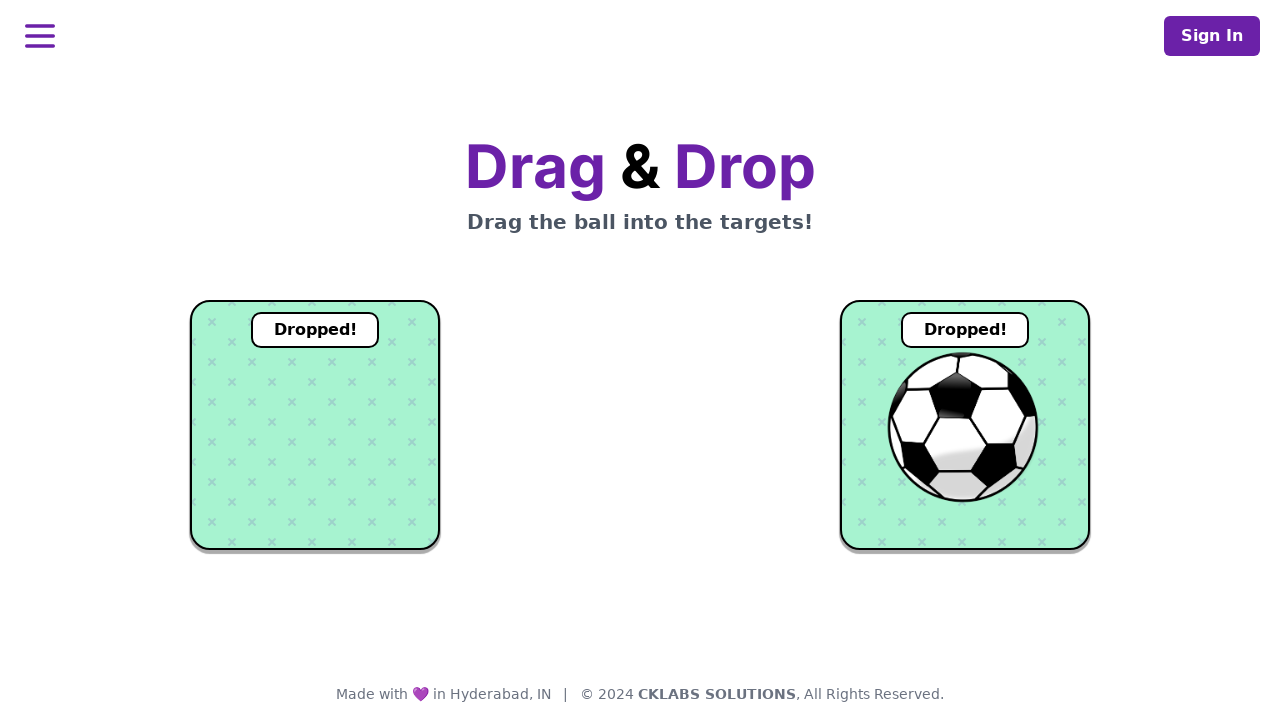

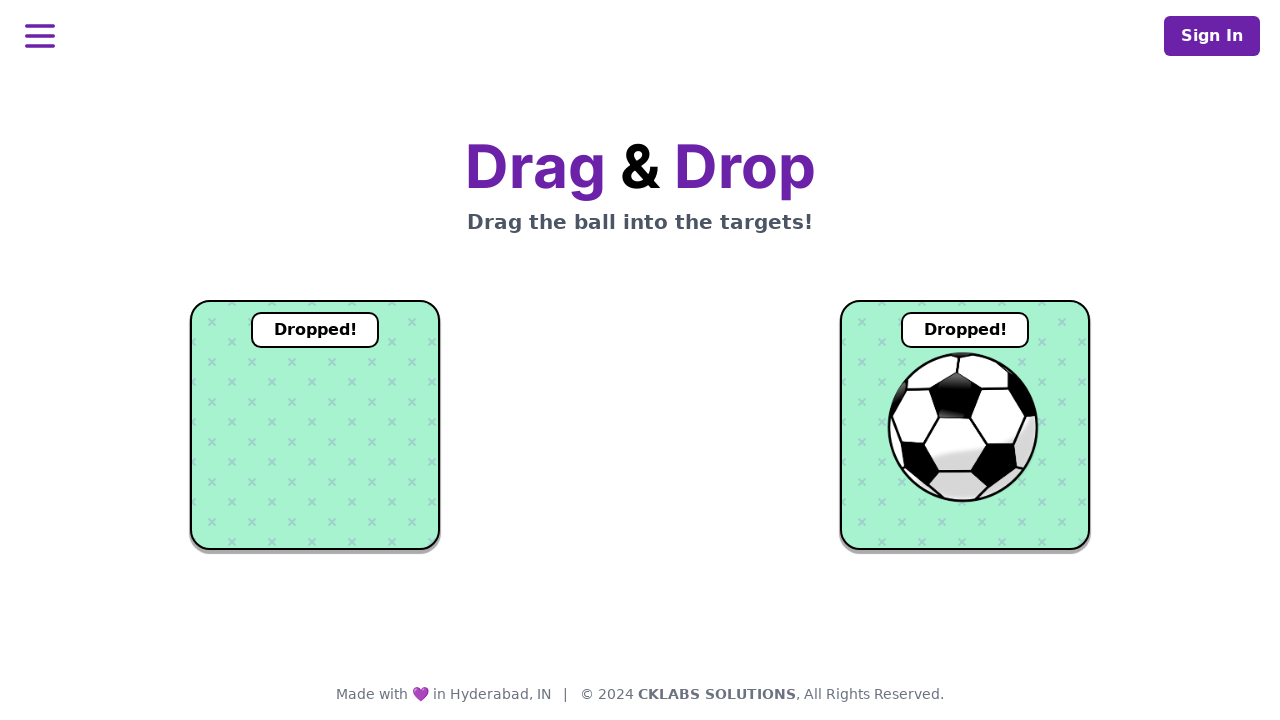